Tests relative locator functionality in Selenium 4 by finding elements relative to other elements (above, below, left of, right of) on an Angular practice form

Starting URL: https://rahulshettyacademy.com/angularpractice

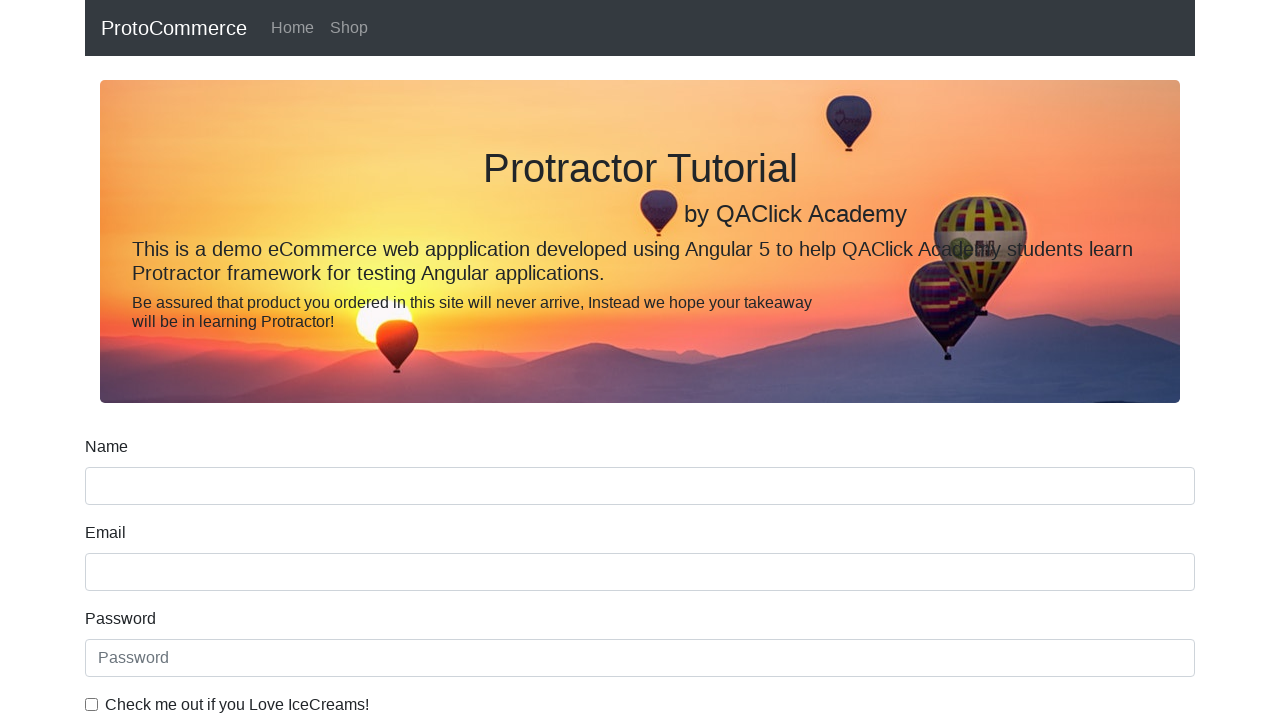

Located the name input element
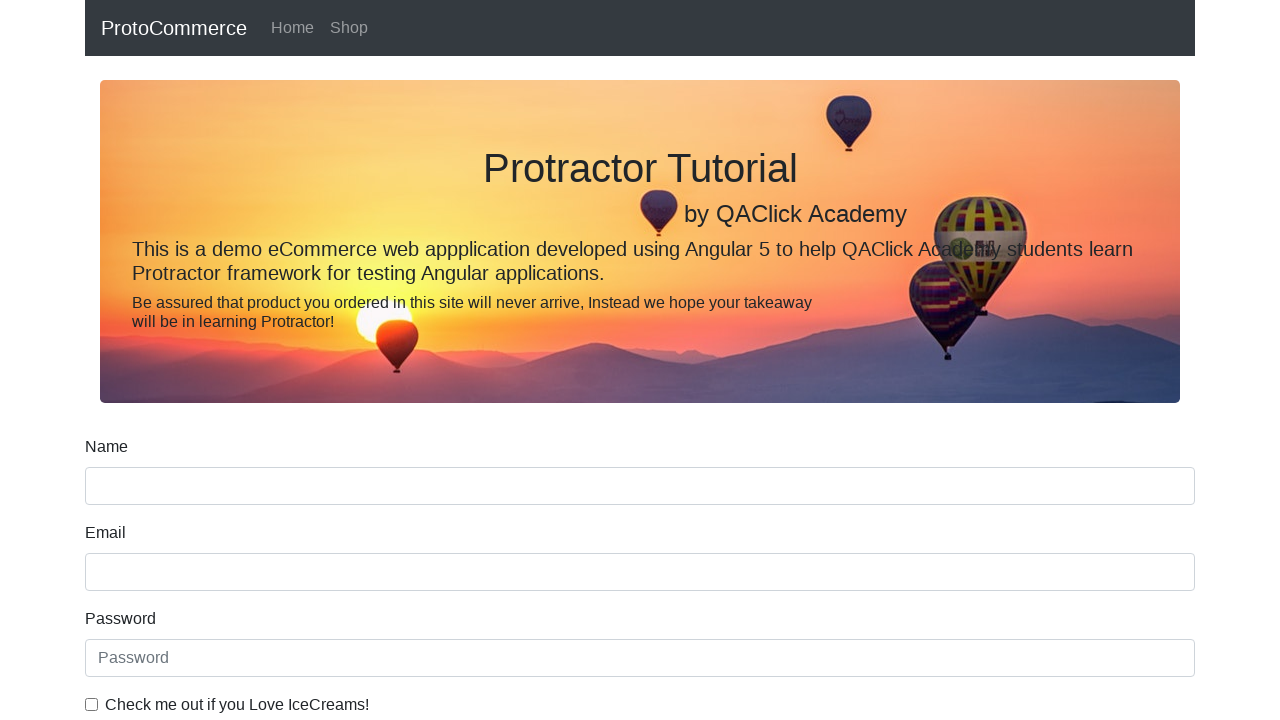

Located the label associated with name input
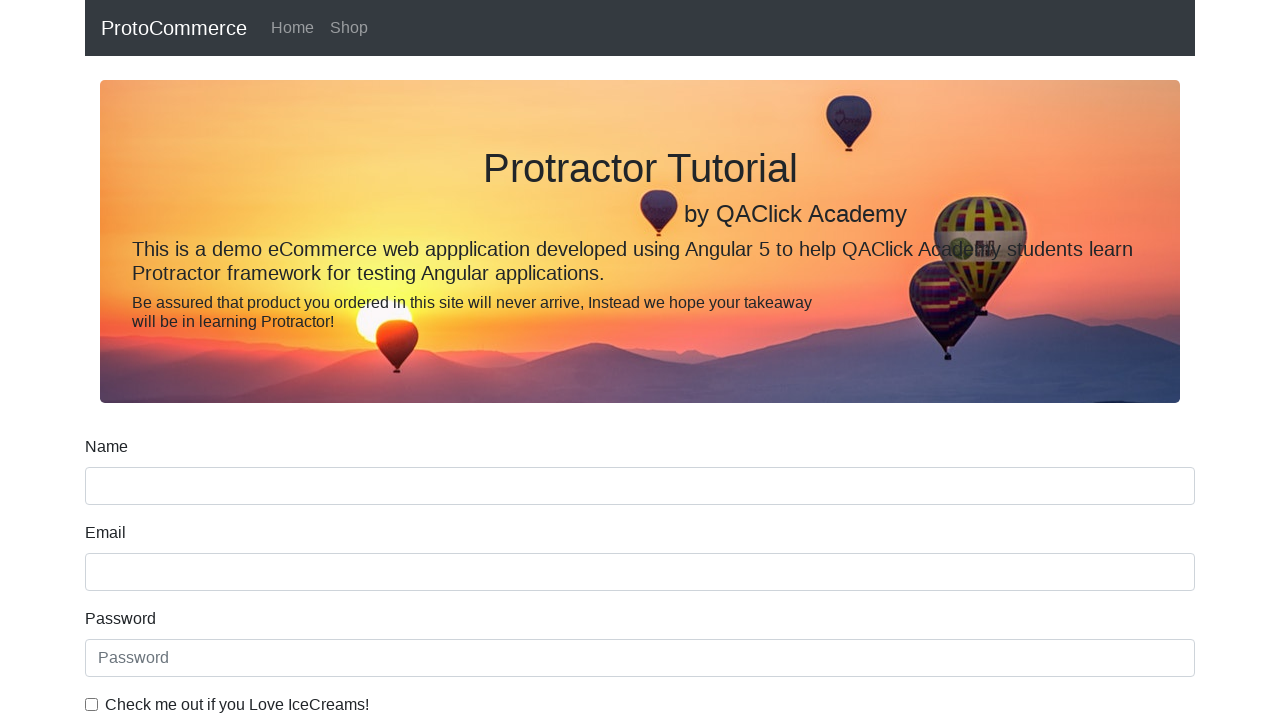

Printed the 'Name' label text content
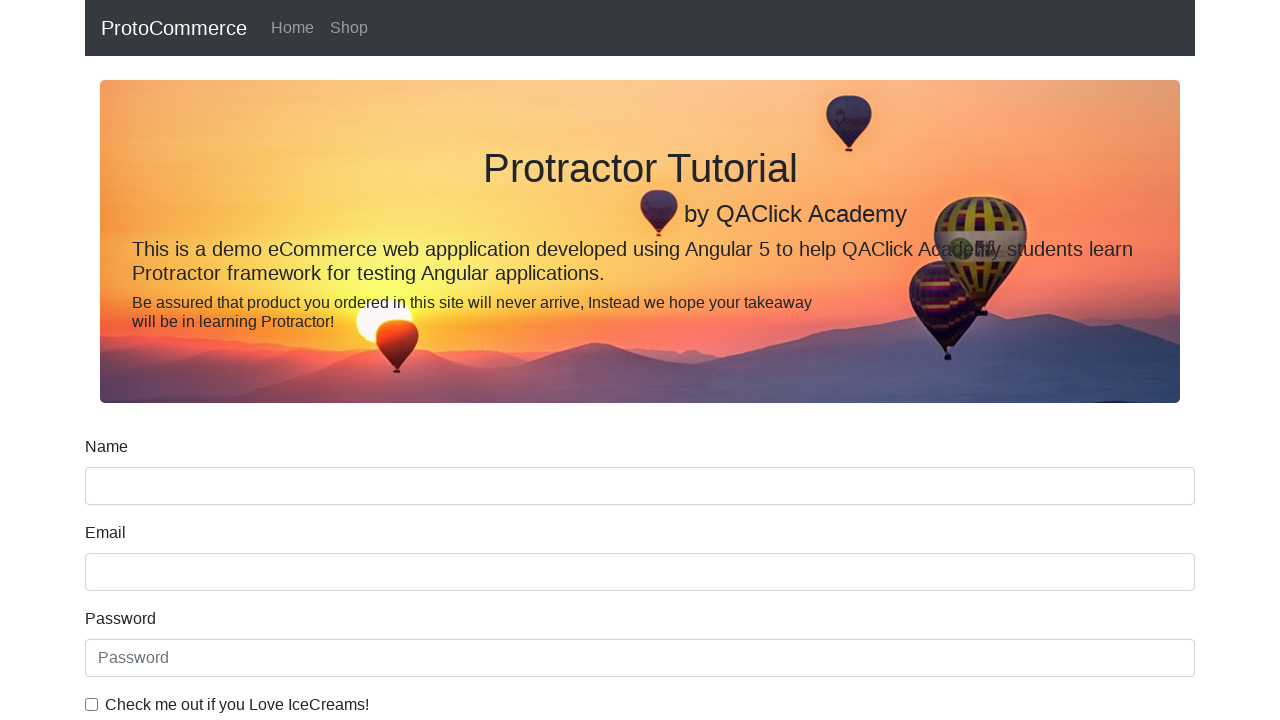

Located the date of birth label
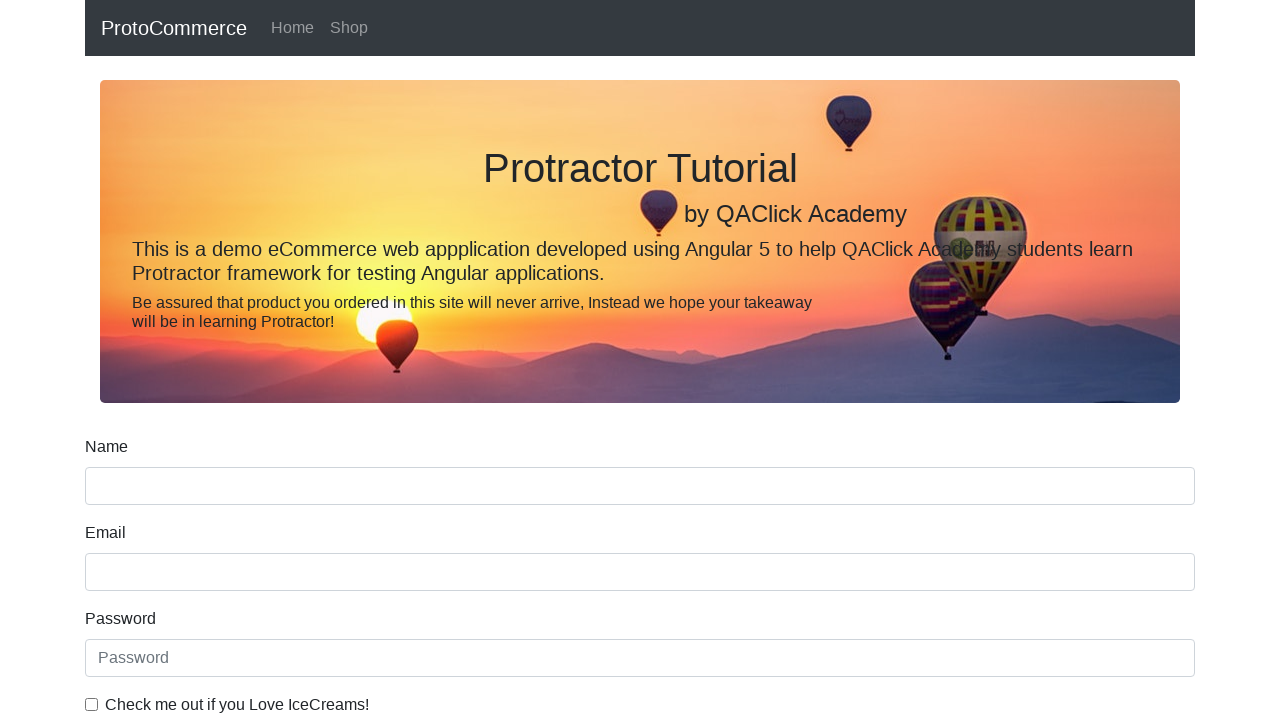

Clicked the input field below the date of birth label at (92, 704) on input >> nth=3
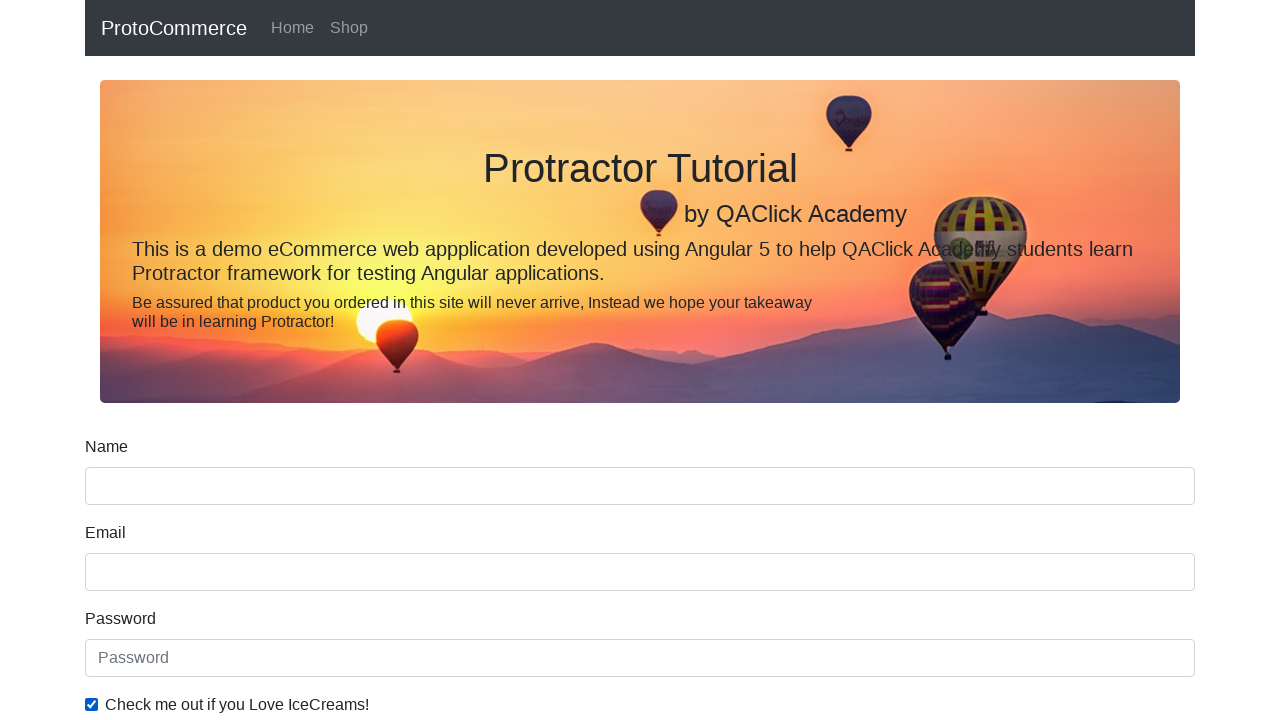

Located the ice cream checkbox label
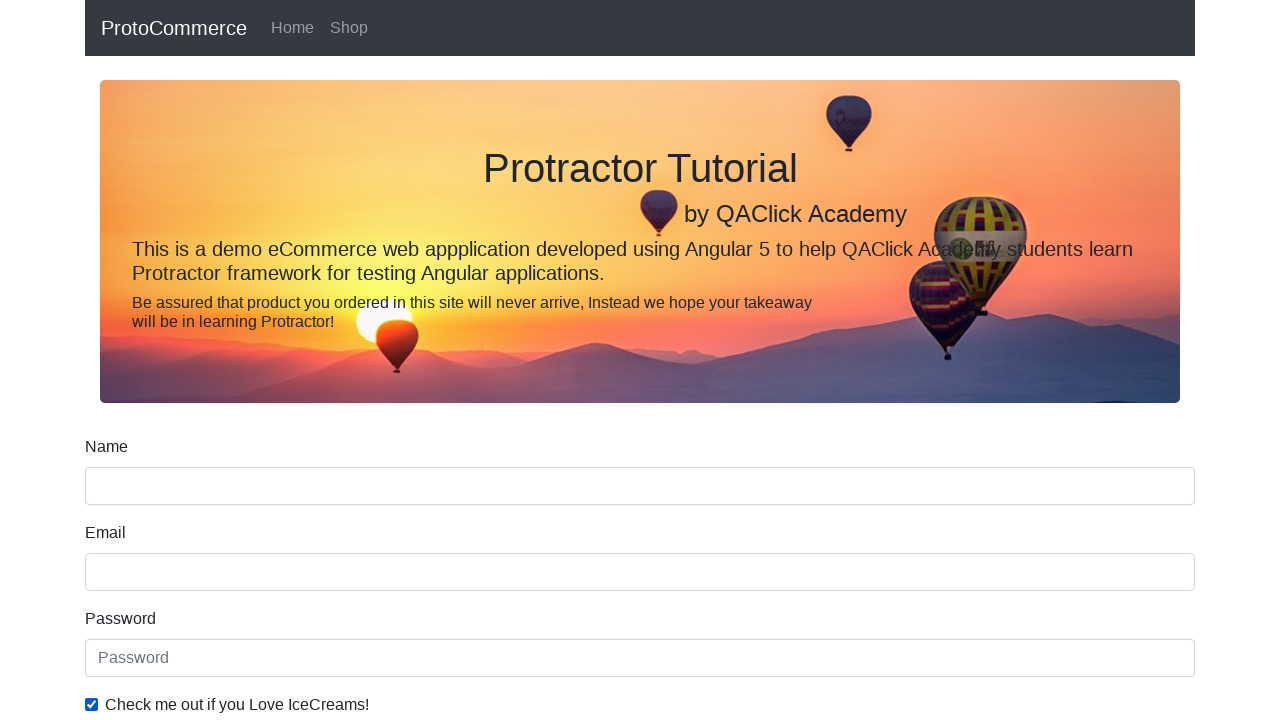

Clicked the ice cream checkbox to the left of the label at (92, 704) on input[type='checkbox']
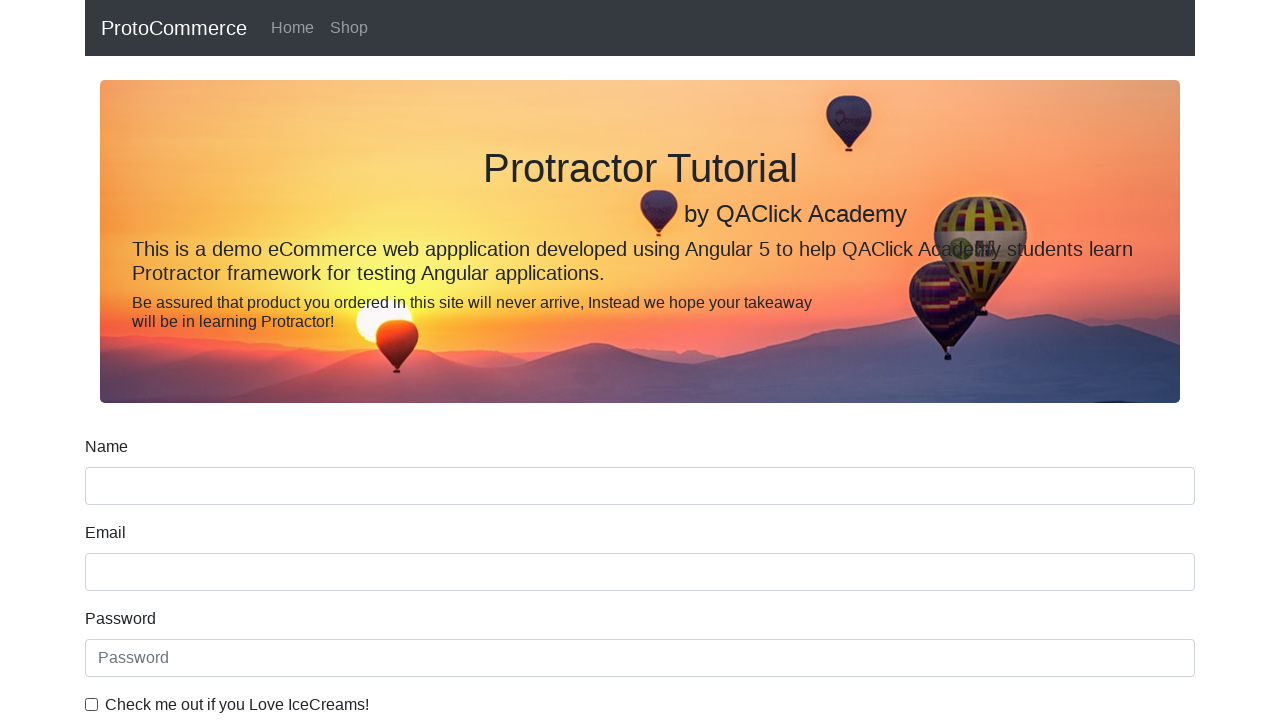

Located the inline radio button element
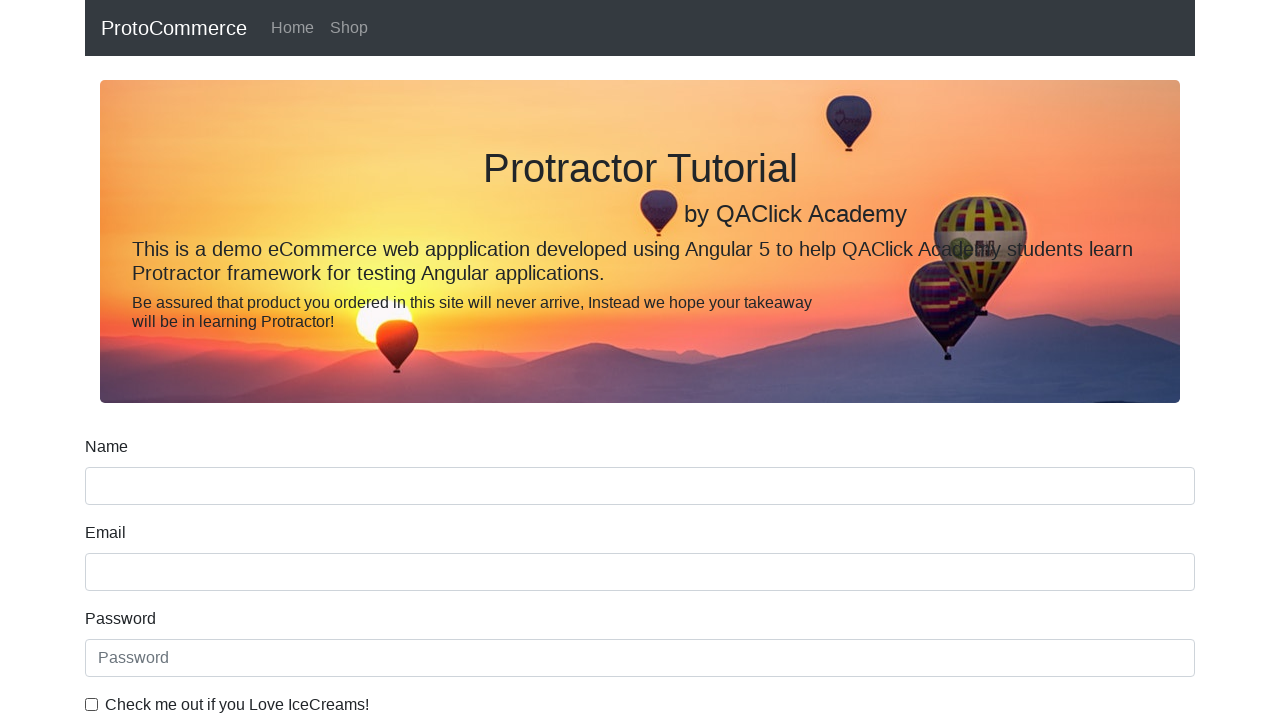

Printed the 'Student' label text content to the right of the radio button
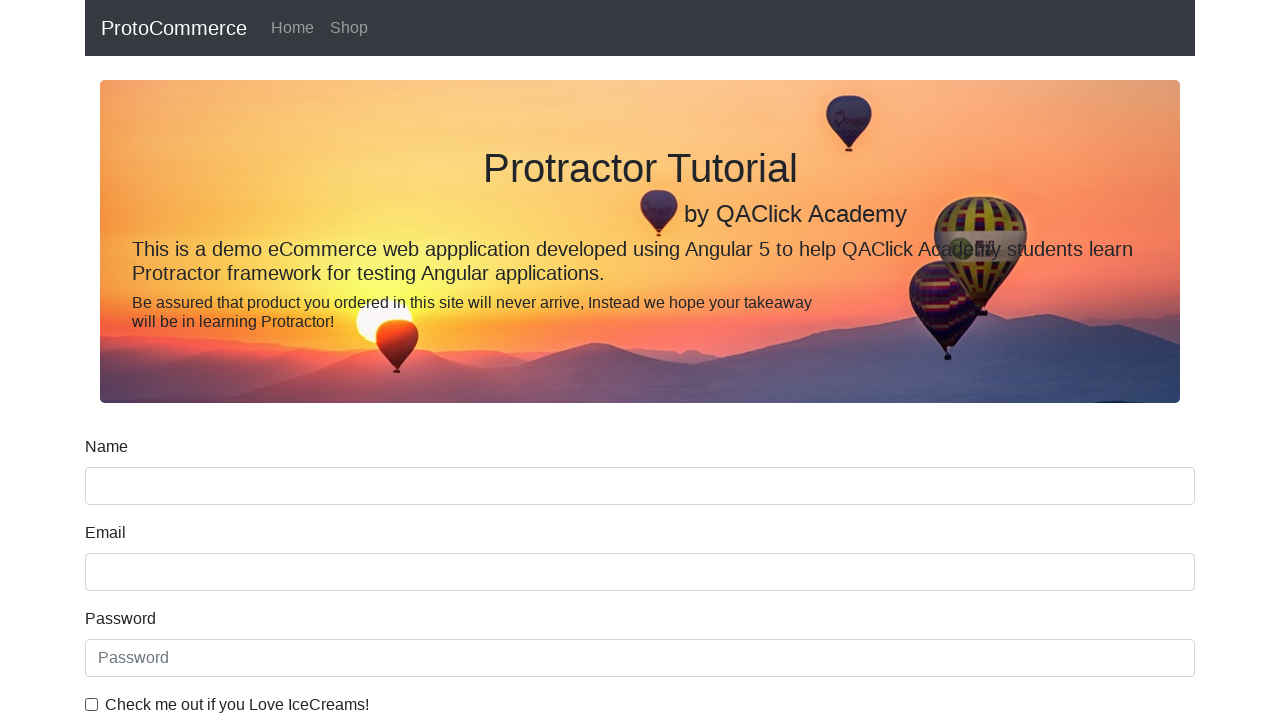

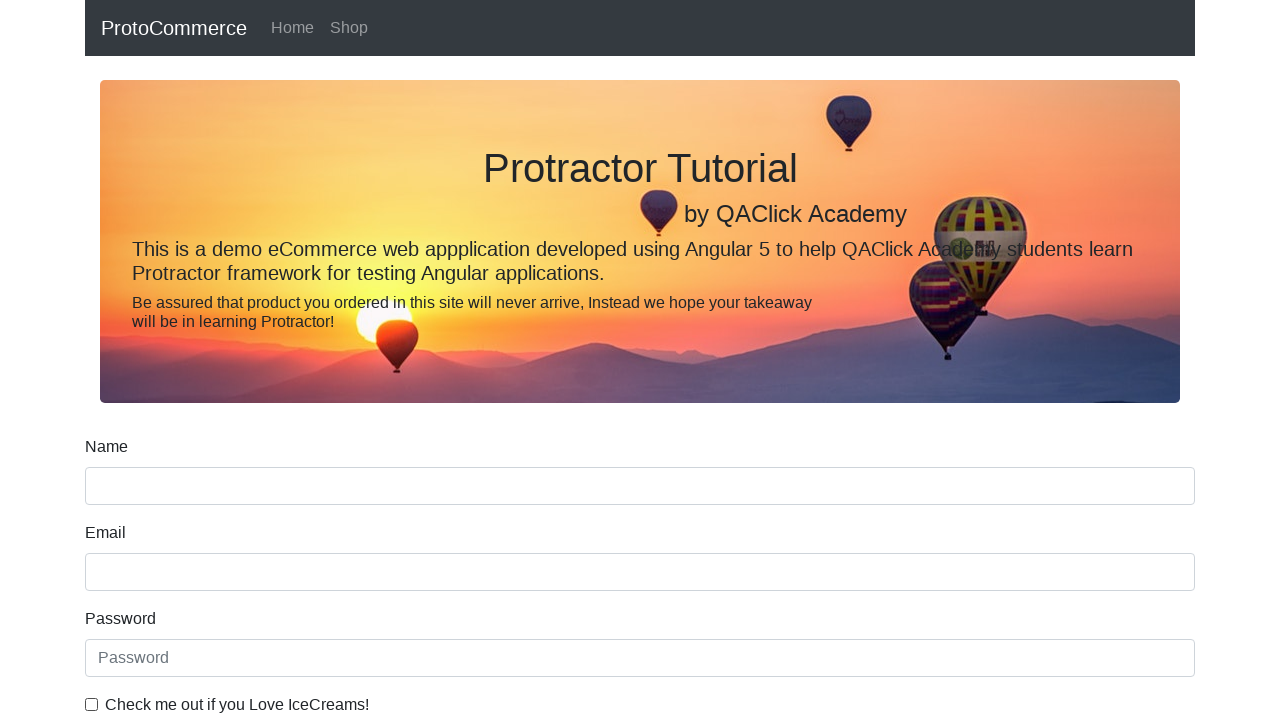